Tests dynamic control functionality by toggling a checkbox visibility using a toggle button, clicking it twice to verify the checkbox can be hidden and shown again.

Starting URL: https://training-support.net/webelements/dynamic-controls

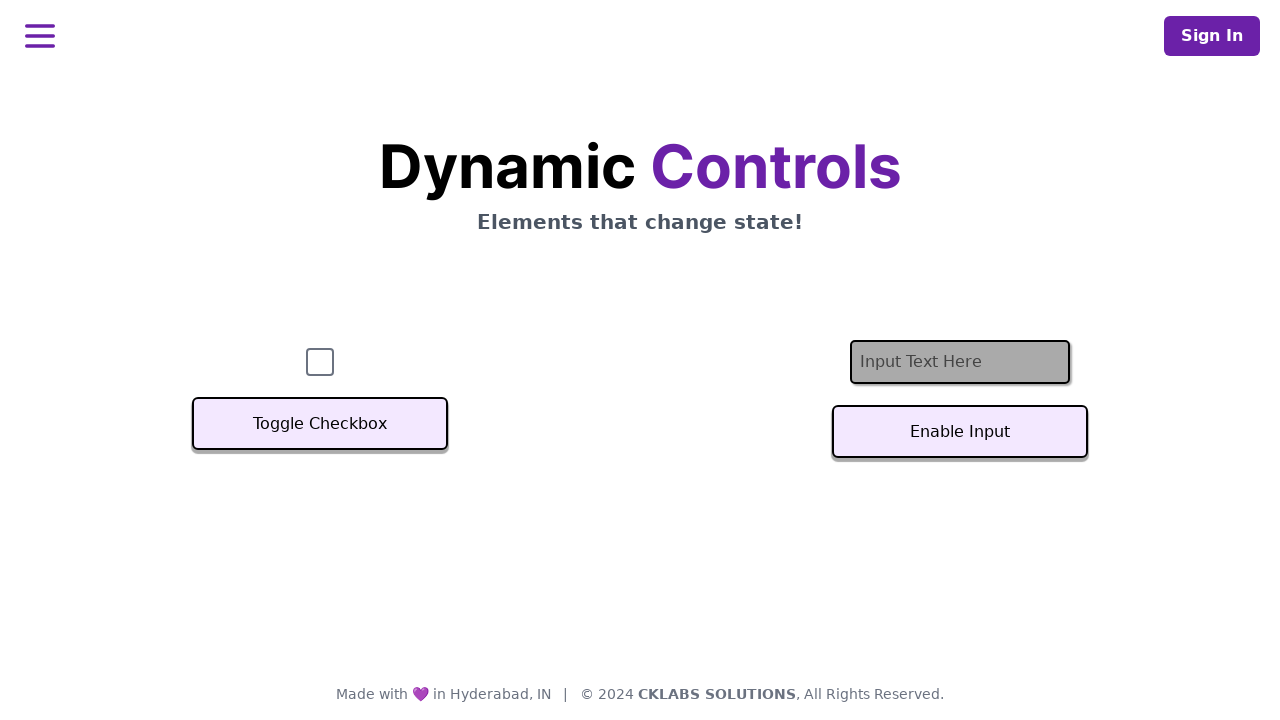

Waited for checkbox to be visible initially
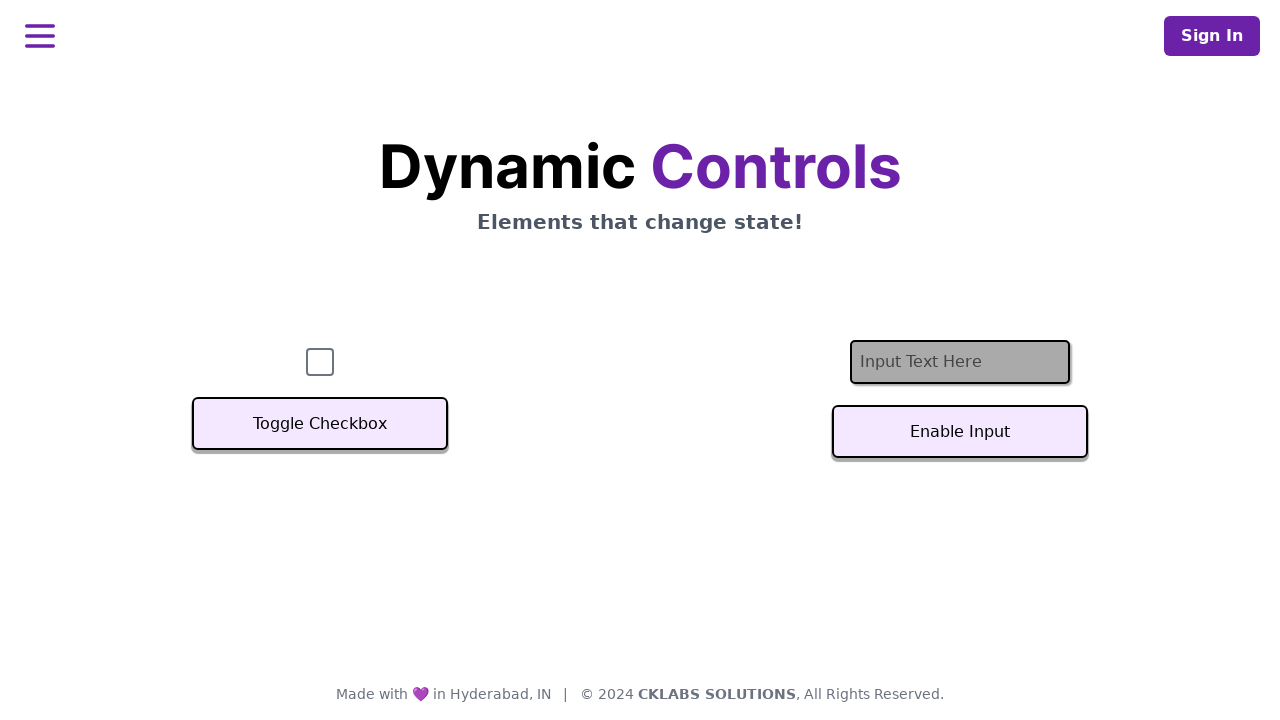

Clicked toggle button to hide the checkbox at (320, 424) on xpath=//button[text()='Toggle Checkbox']
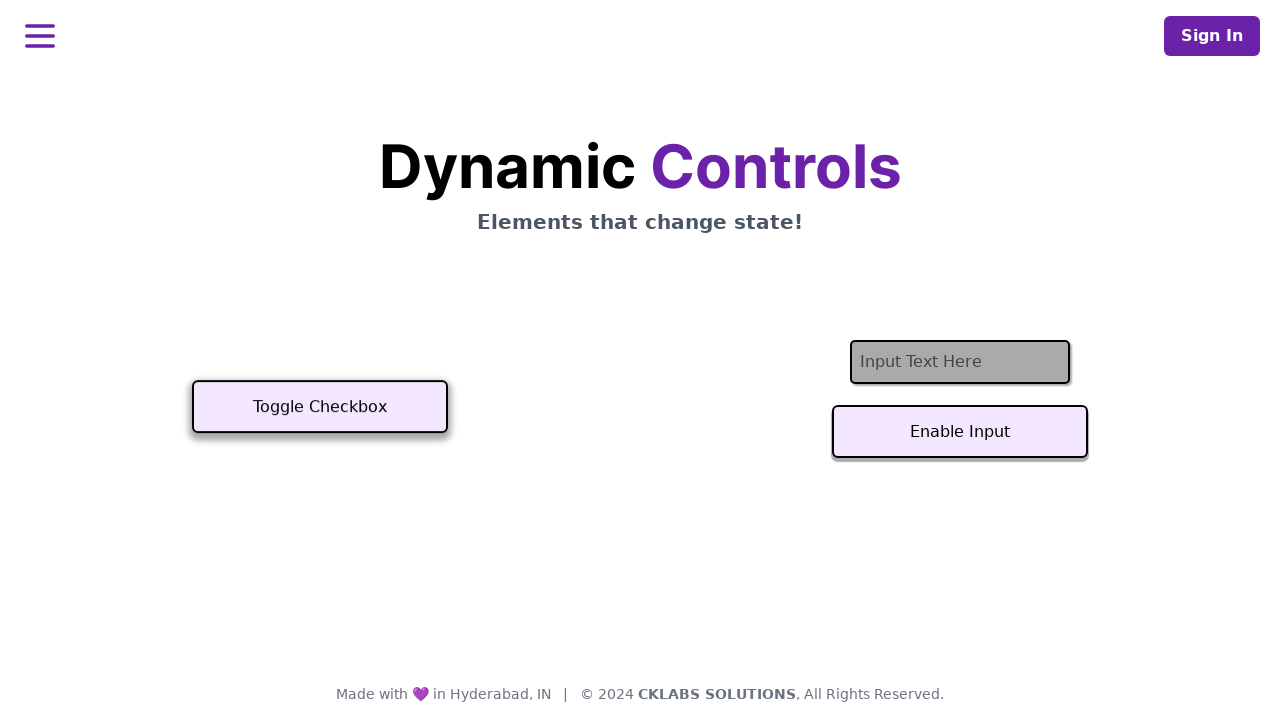

Checkbox was hidden successfully
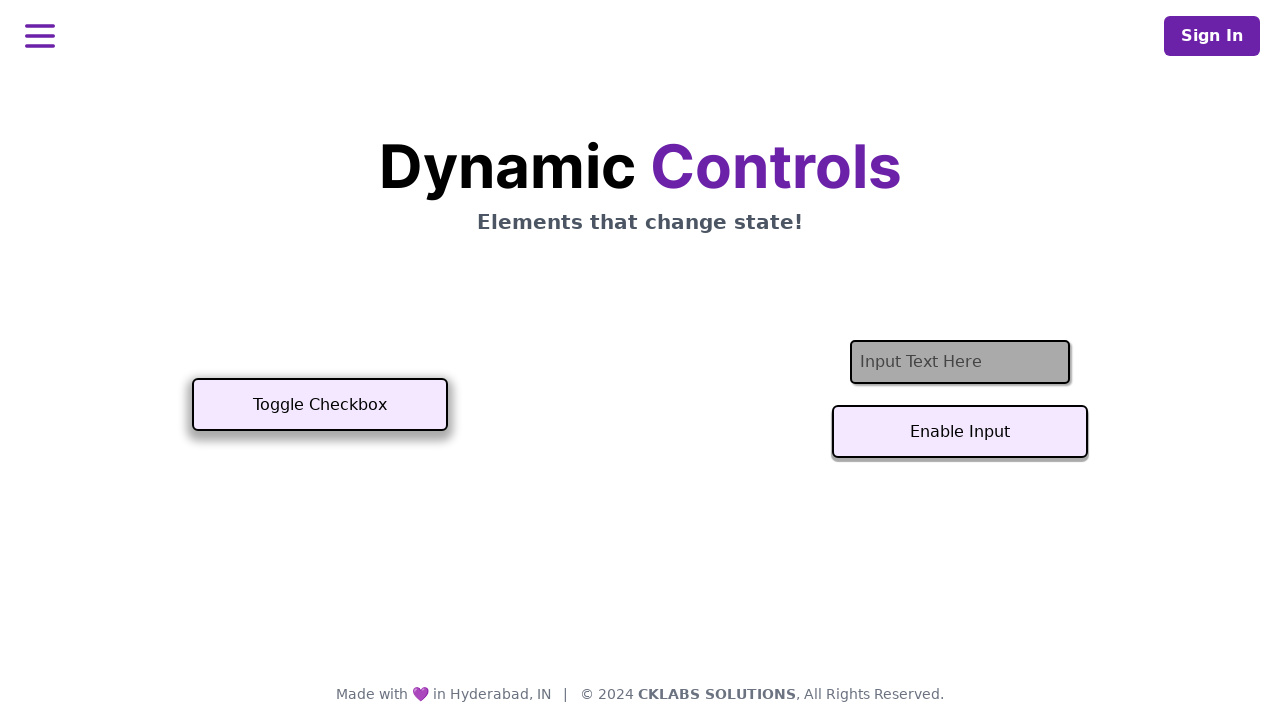

Clicked toggle button again to show the checkbox at (320, 405) on xpath=//button[text()='Toggle Checkbox']
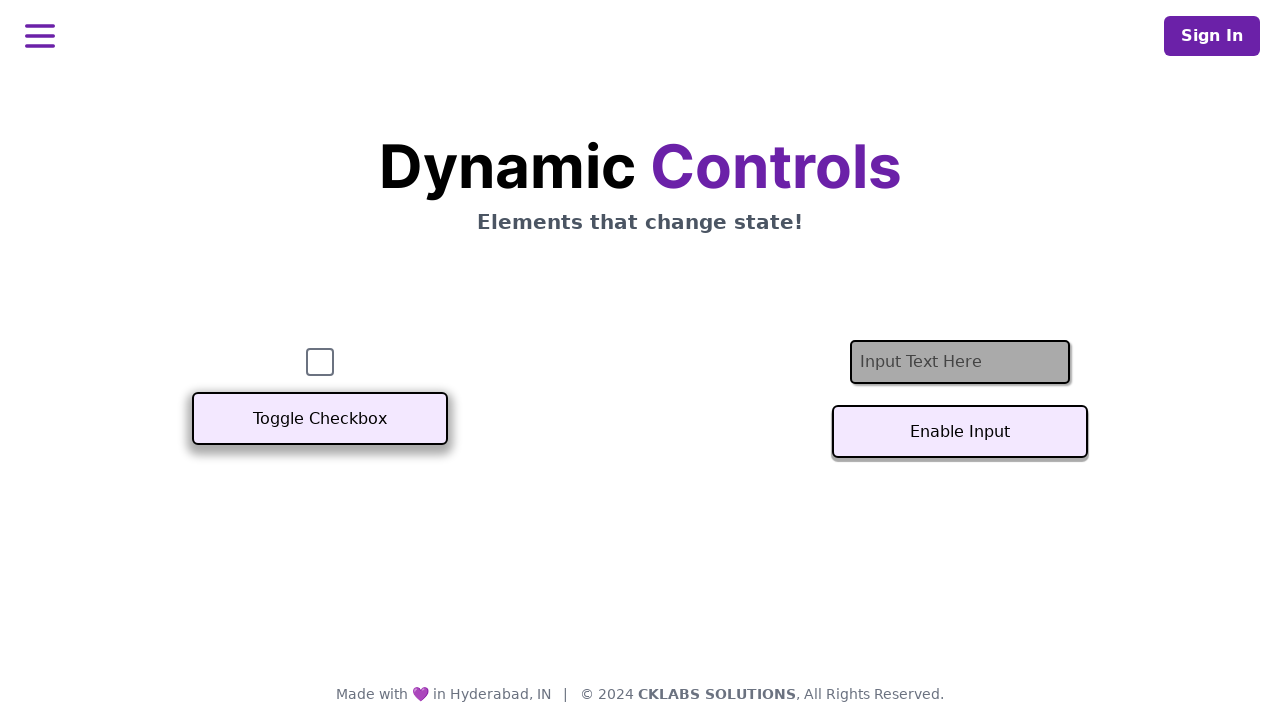

Checkbox became visible again after second toggle
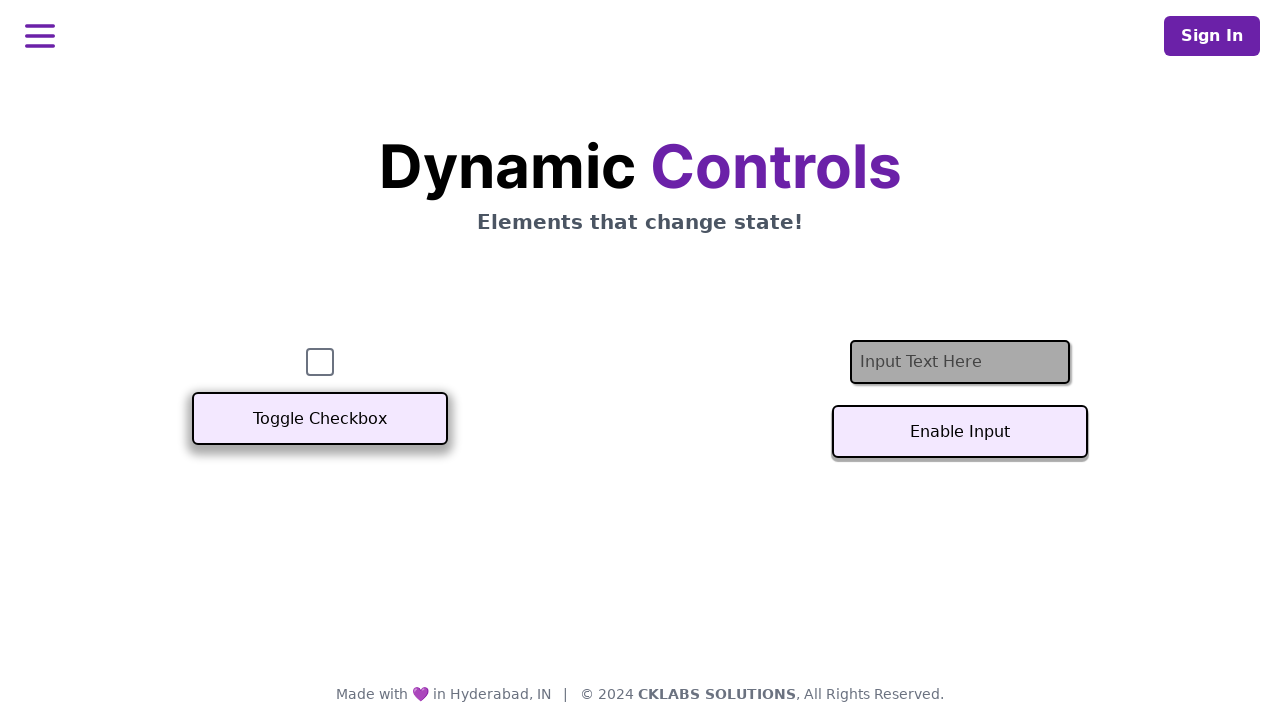

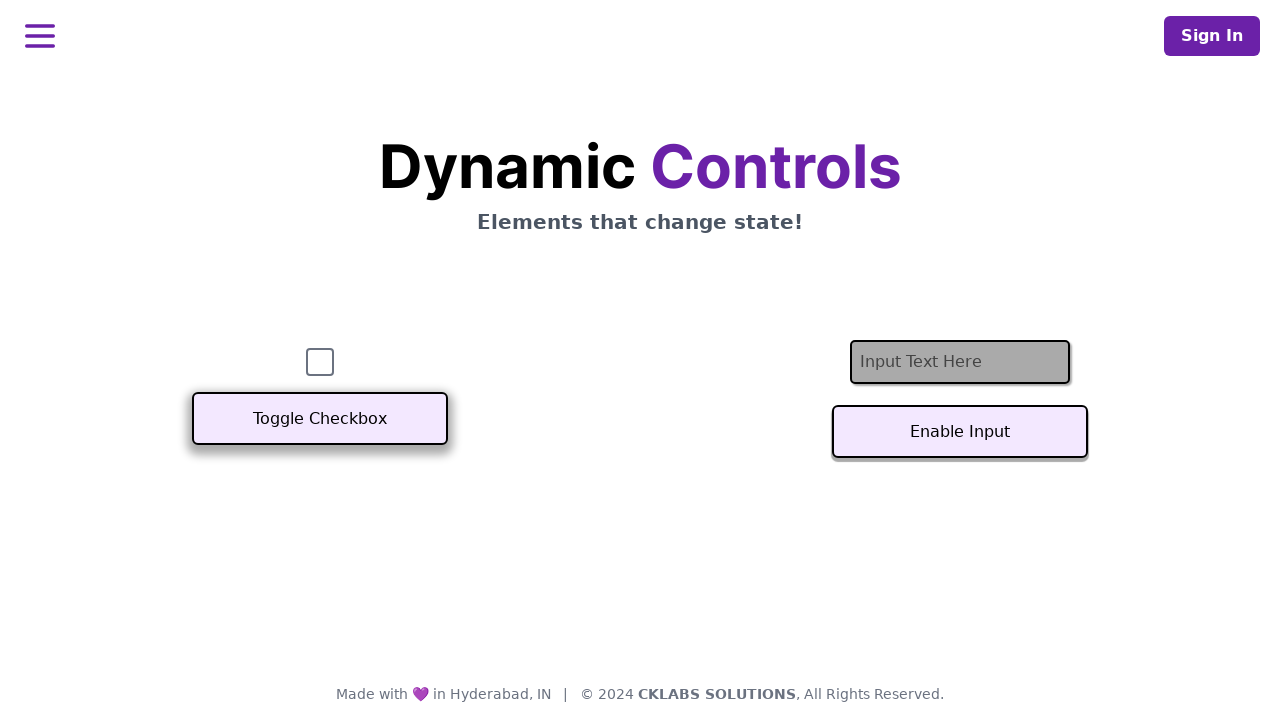